Tests checkbox functionality by finding all checkboxes on the page and clicking on the one with value "Option-2"

Starting URL: http://syntaxprojects.com/basic-checkbox-demo.php

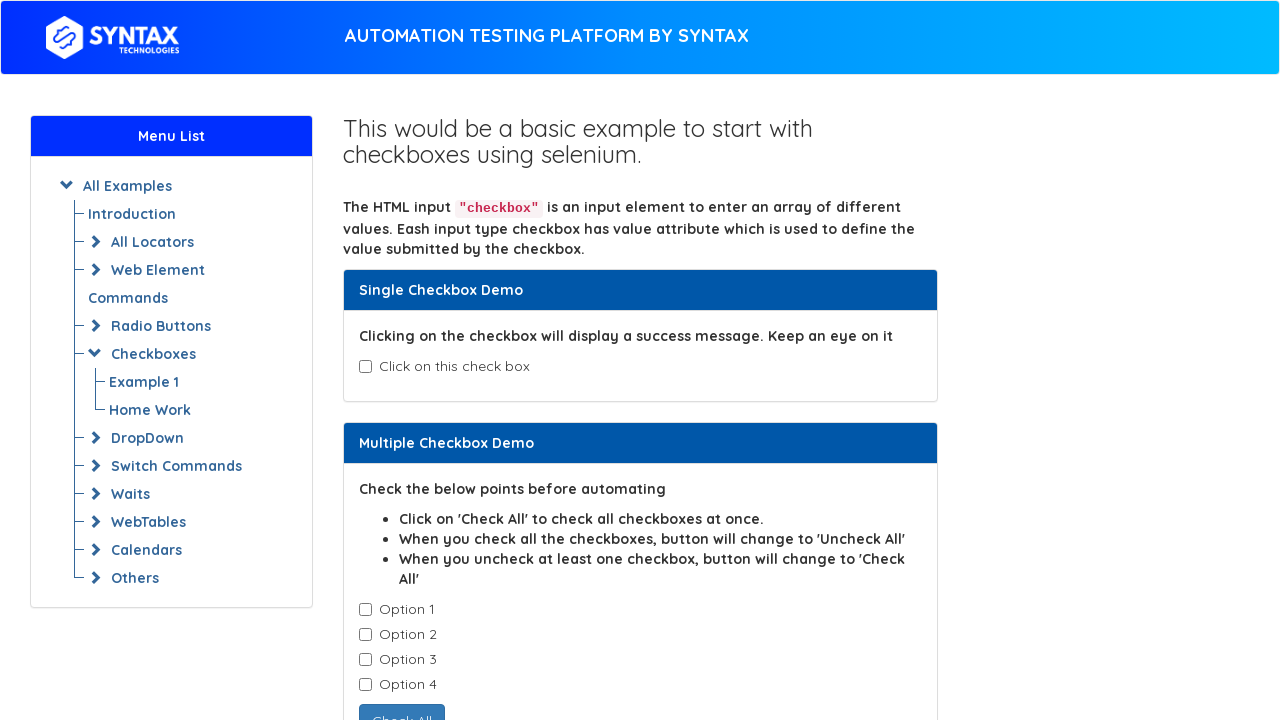

Navigated to checkbox demo page
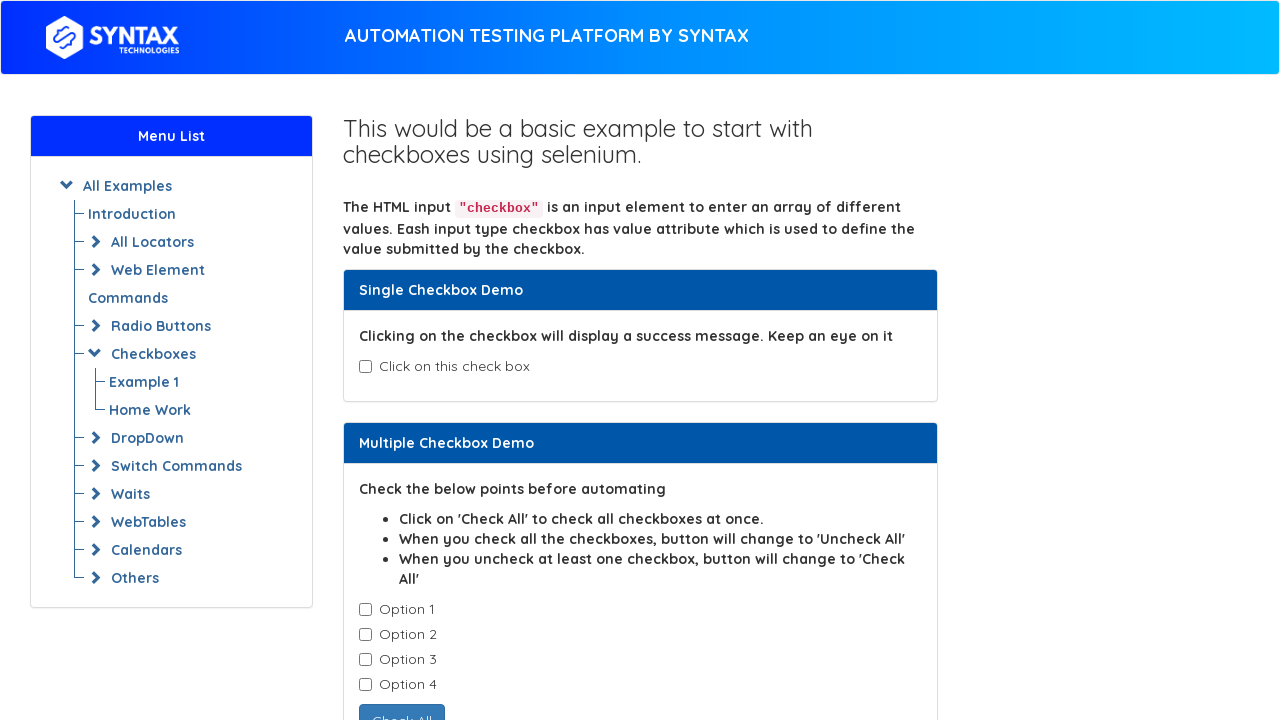

Found all checkboxes with class 'cb1-element'
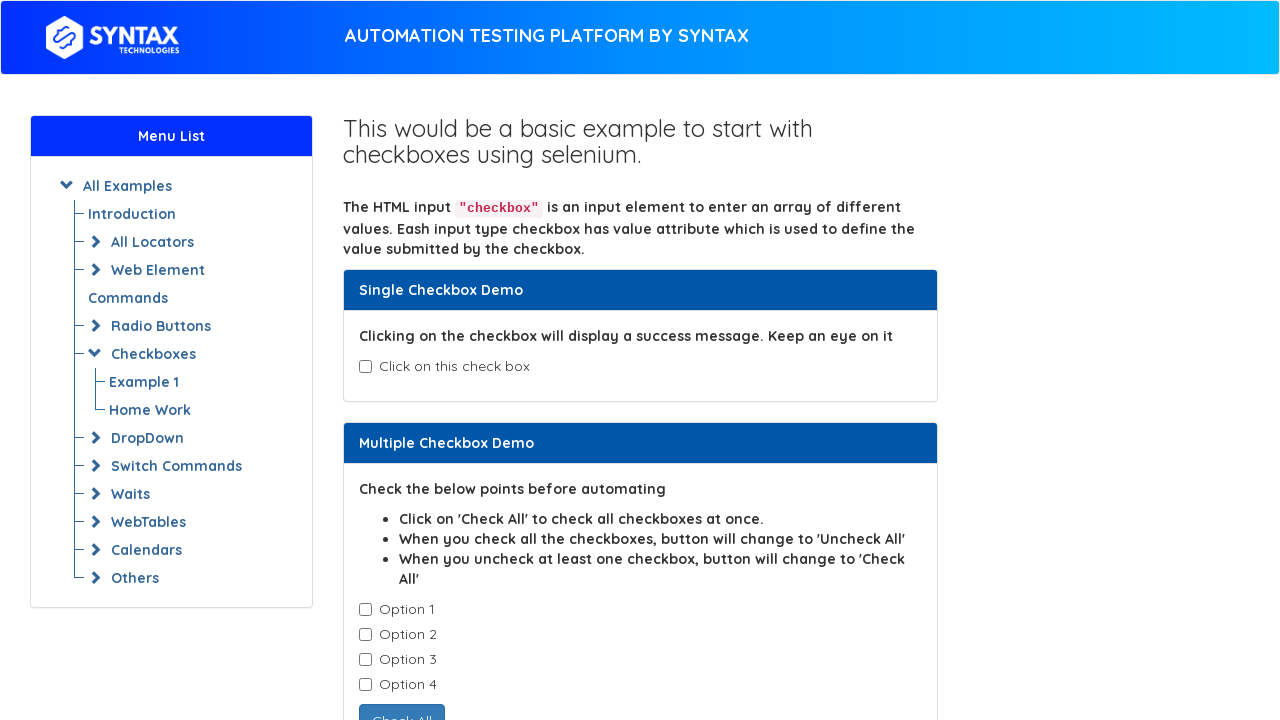

Retrieved checkbox value attribute: Option-1
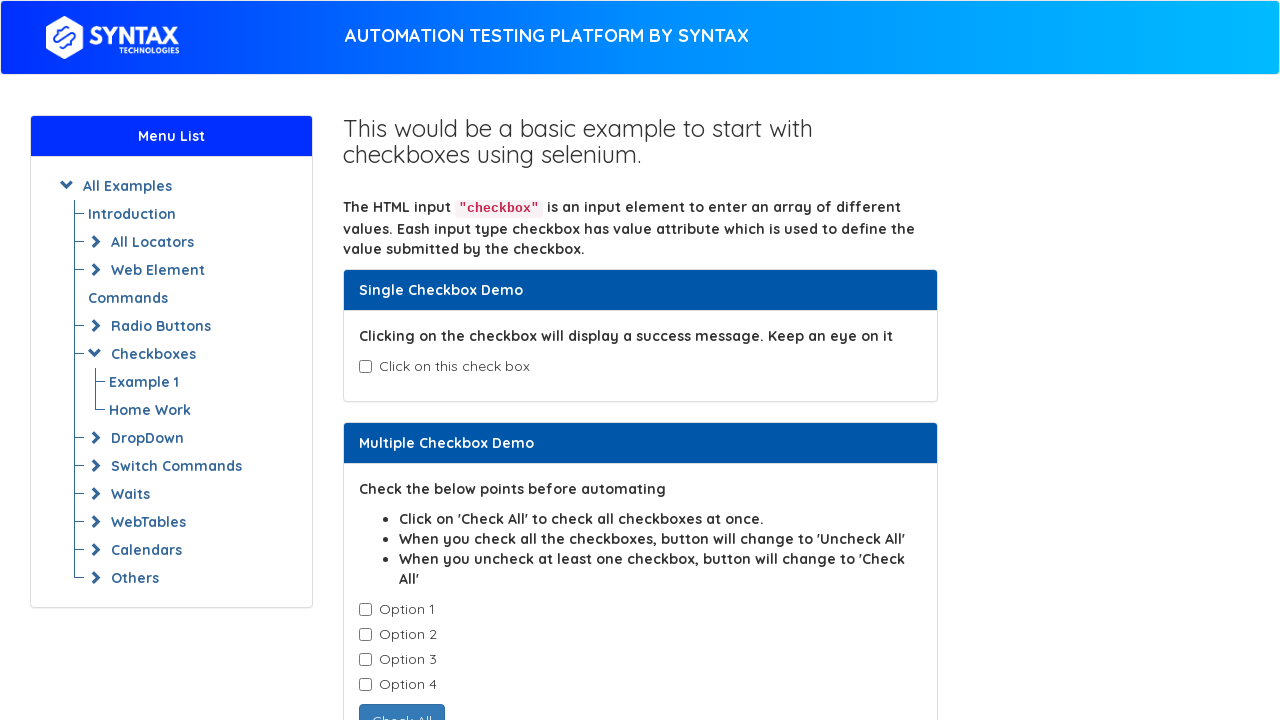

Retrieved checkbox value attribute: Option-2
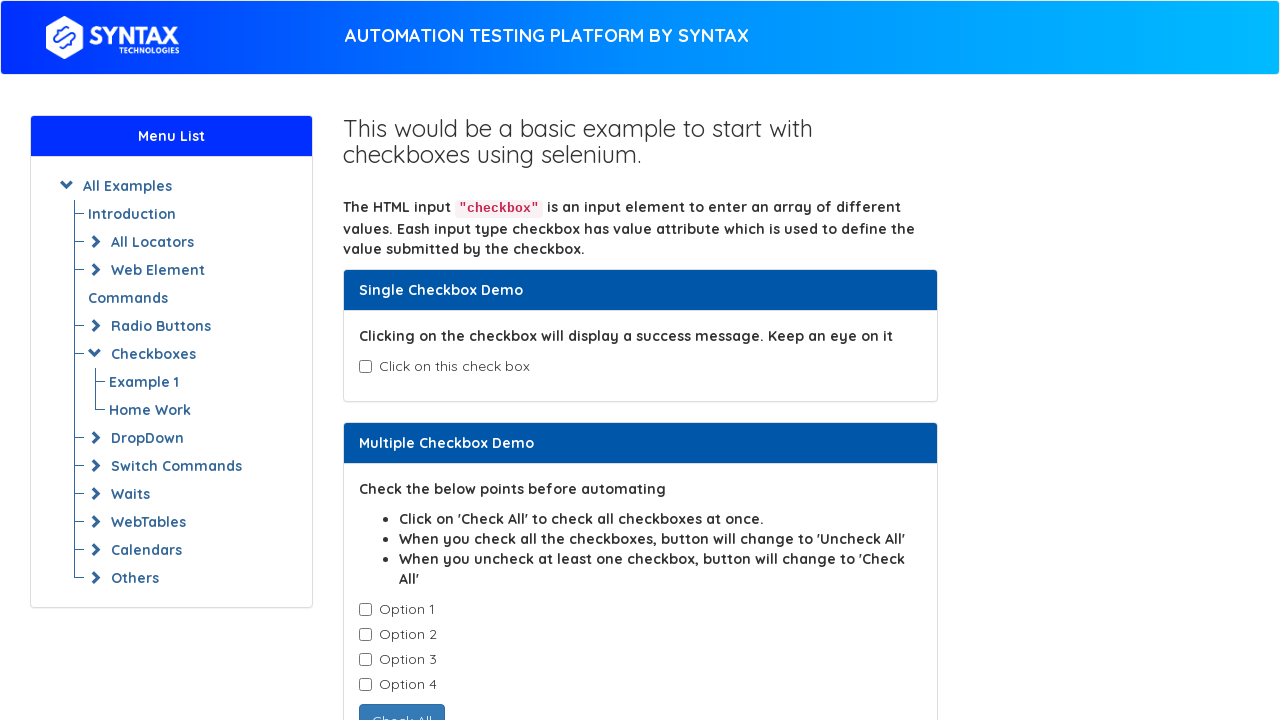

Clicked checkbox with value 'Option-2' at (365, 635) on input.cb1-element >> nth=1
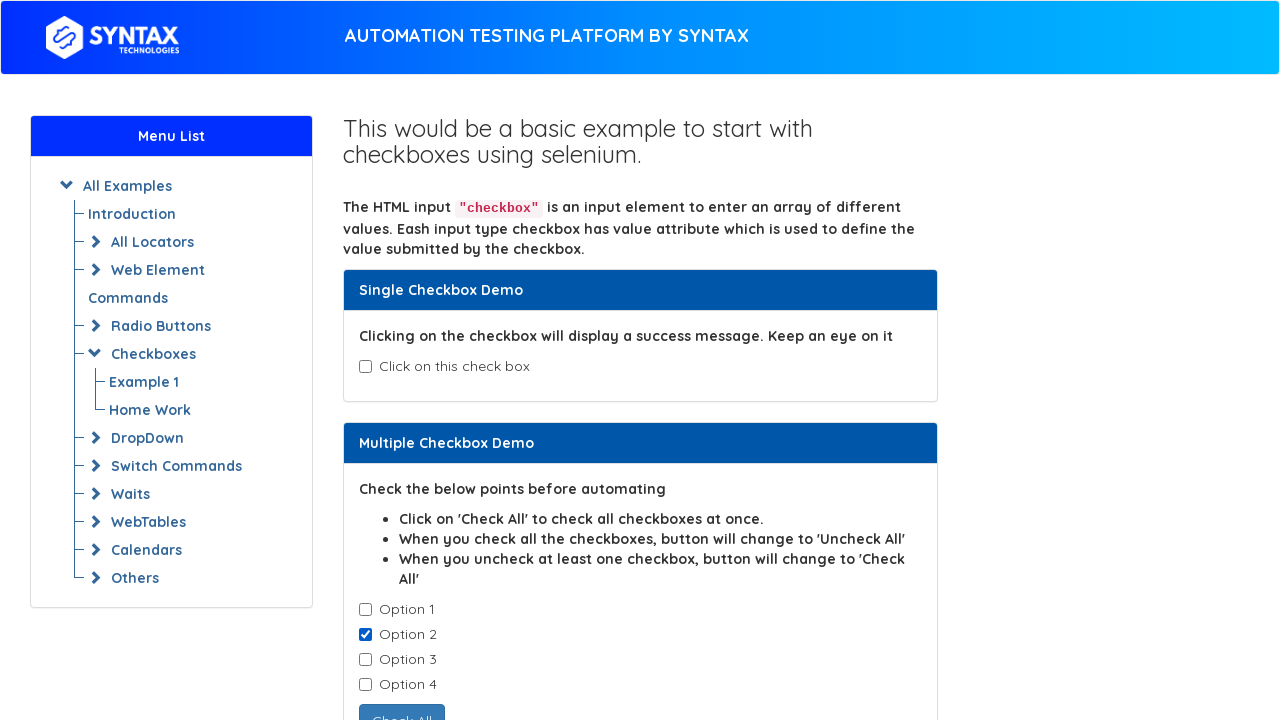

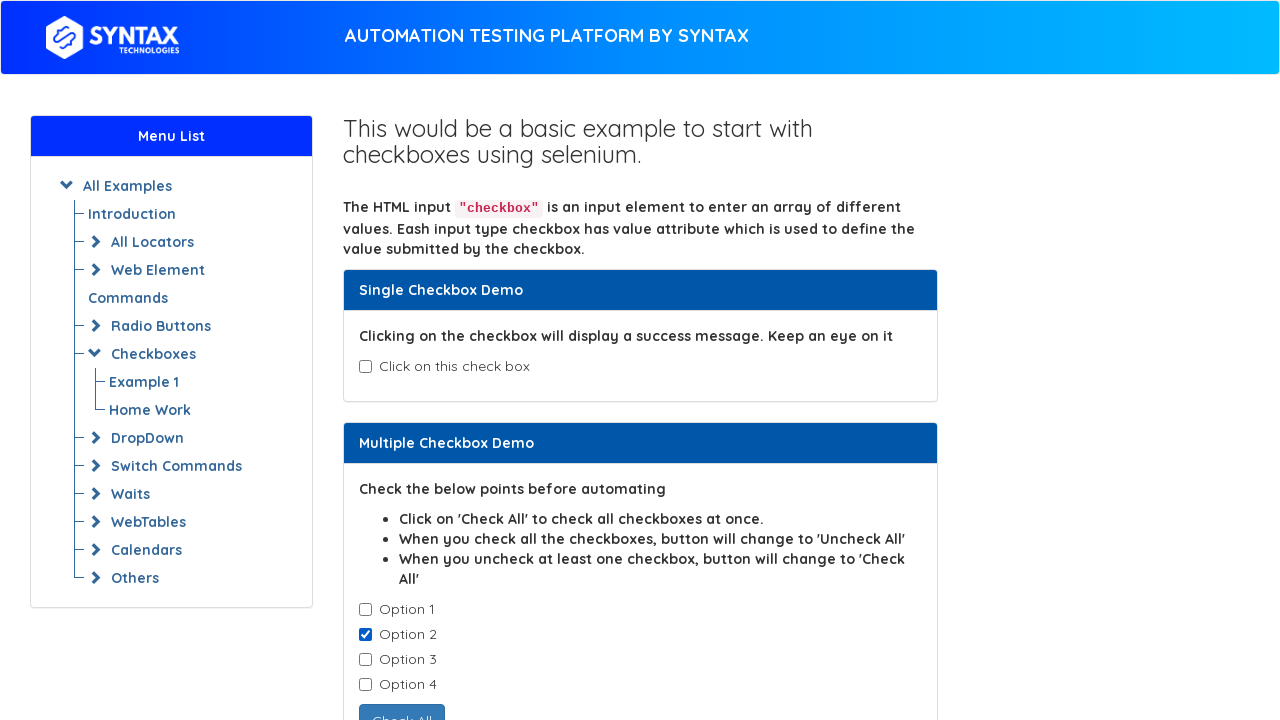